Tests nested frames by navigating through the frames page, switching between multiple nested frames (left, middle, right, bottom) and verifying the content in each frame.

Starting URL: http://the-internet.herokuapp.com

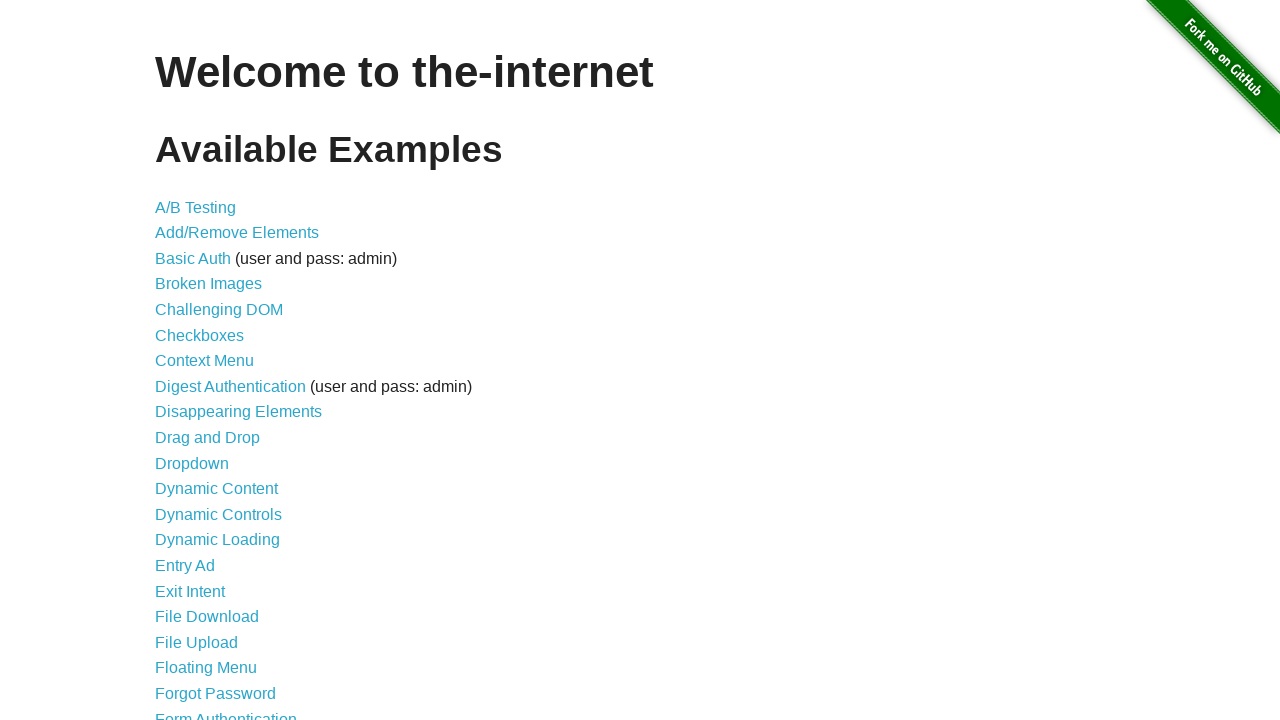

Clicked on Frames link to navigate to frames page at (182, 361) on a[href='/frames']
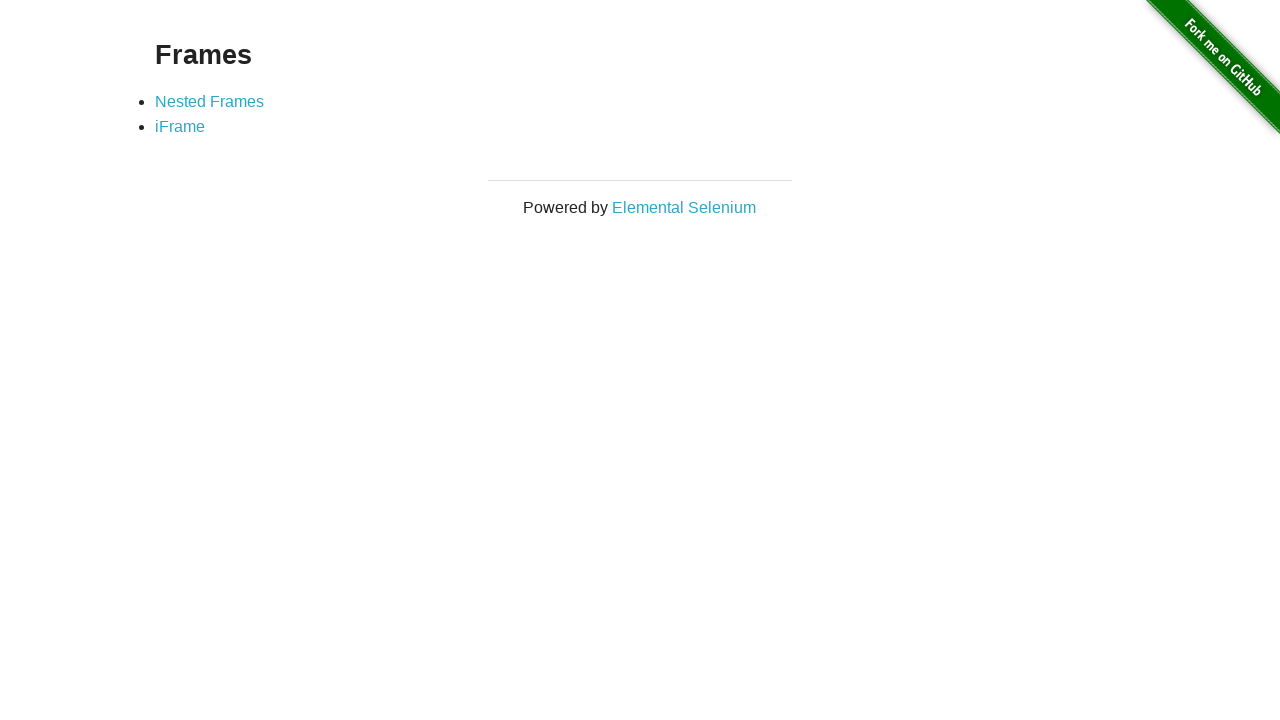

Clicked on Nested Frames link to navigate to nested frames test page at (210, 101) on a[href='/nested_frames']
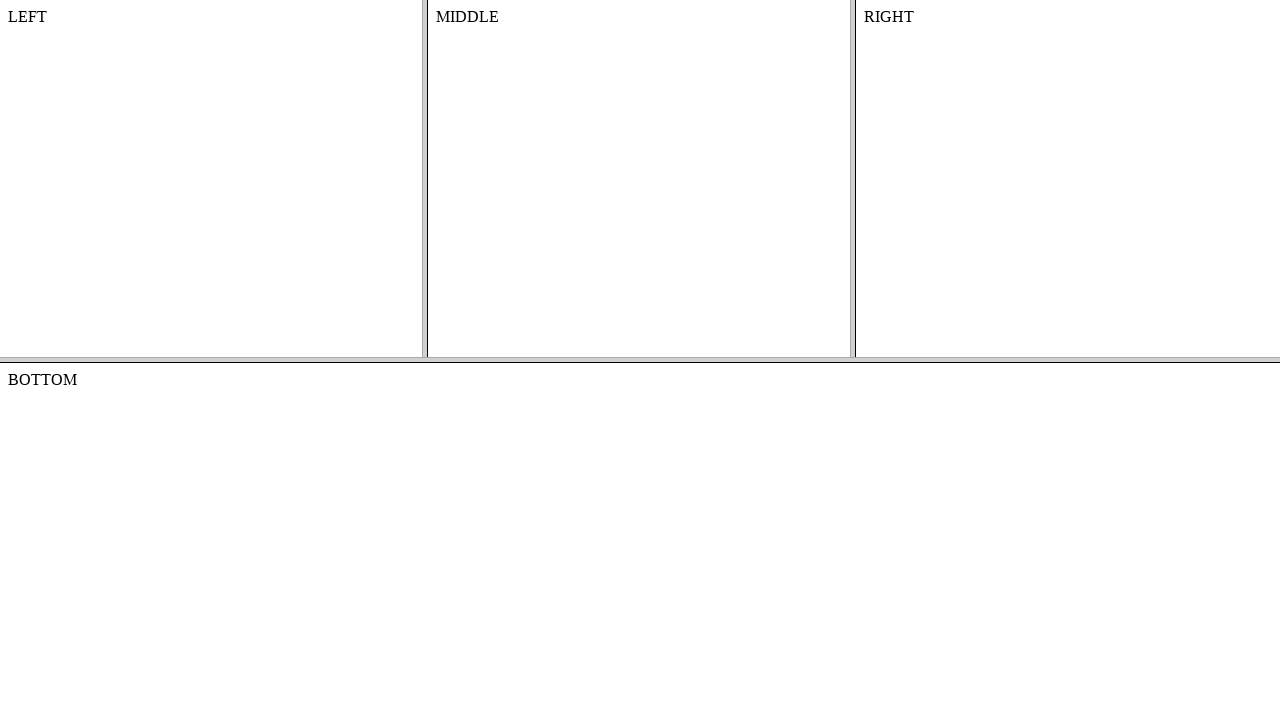

Located frame-top frame
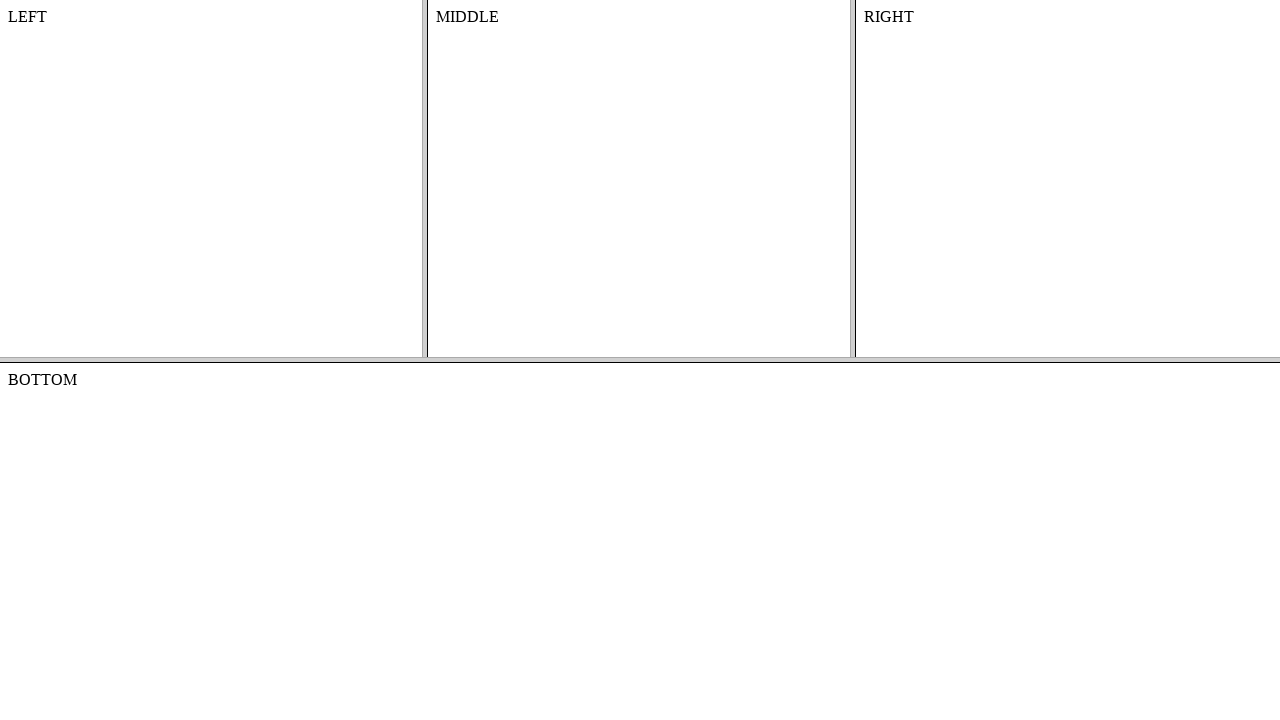

Located frame-left nested frame within frame-top
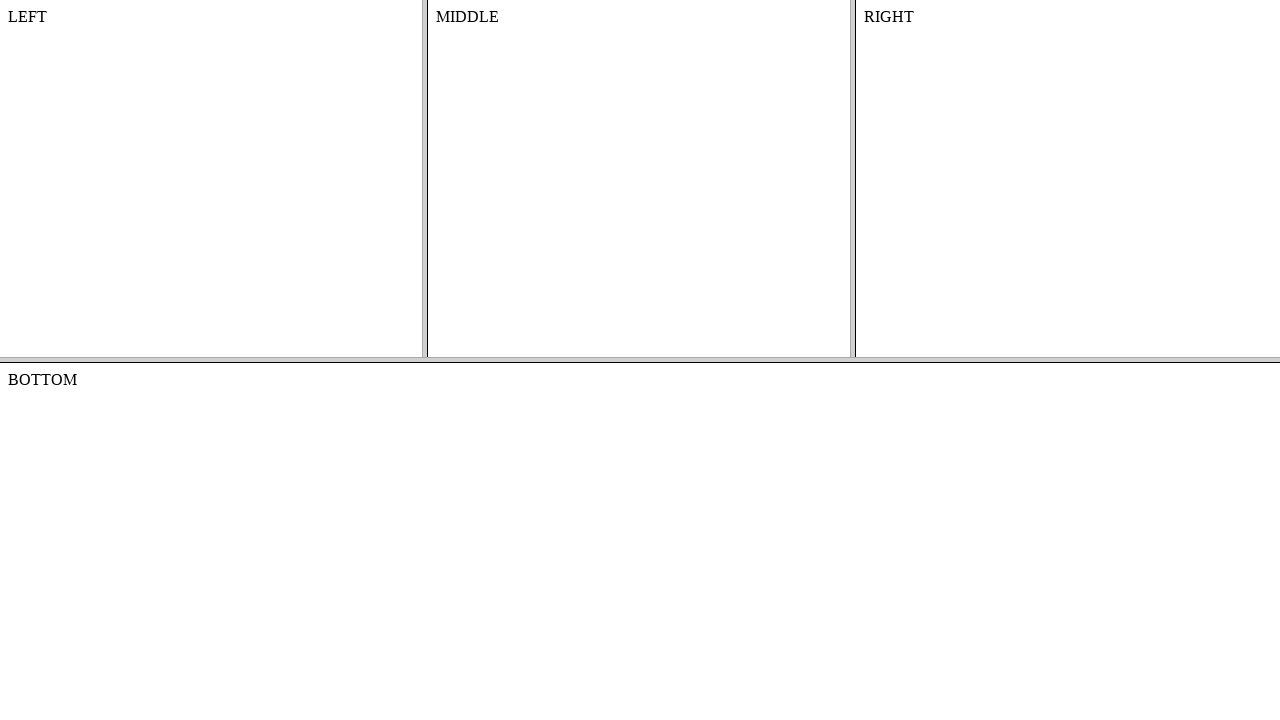

Located body element in frame-left
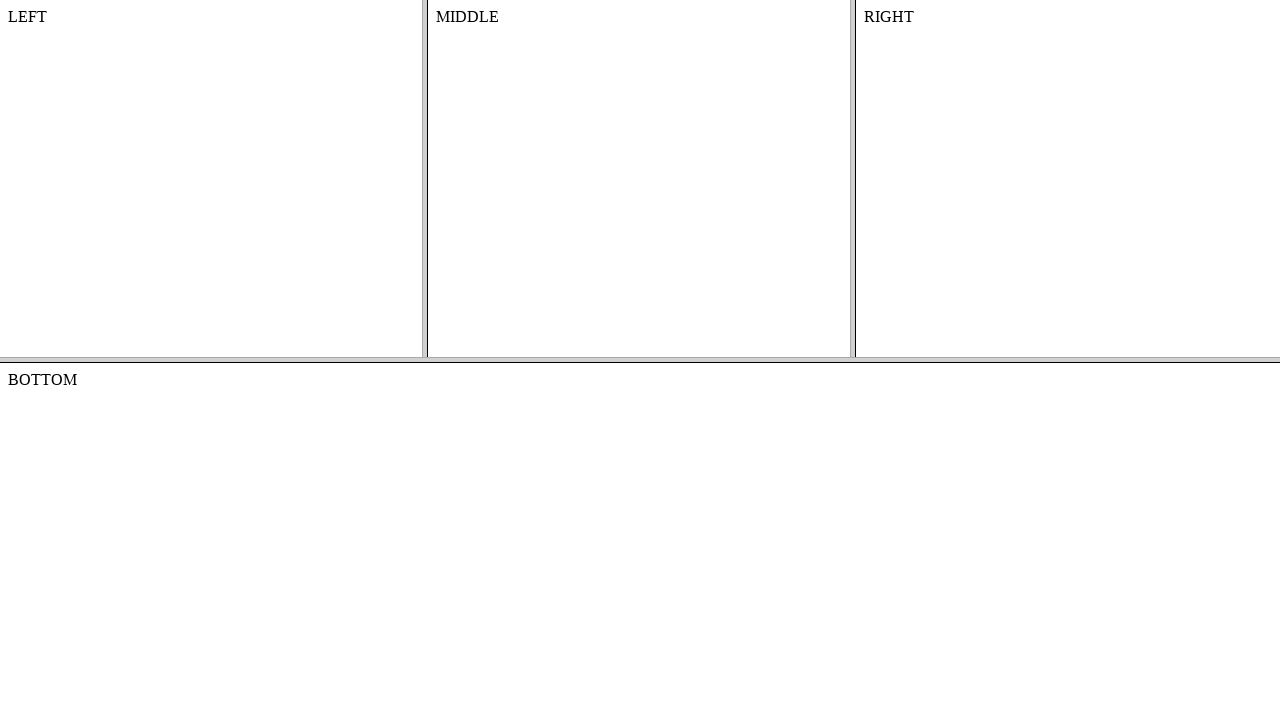

Verified frame-left content is 'LEFT'
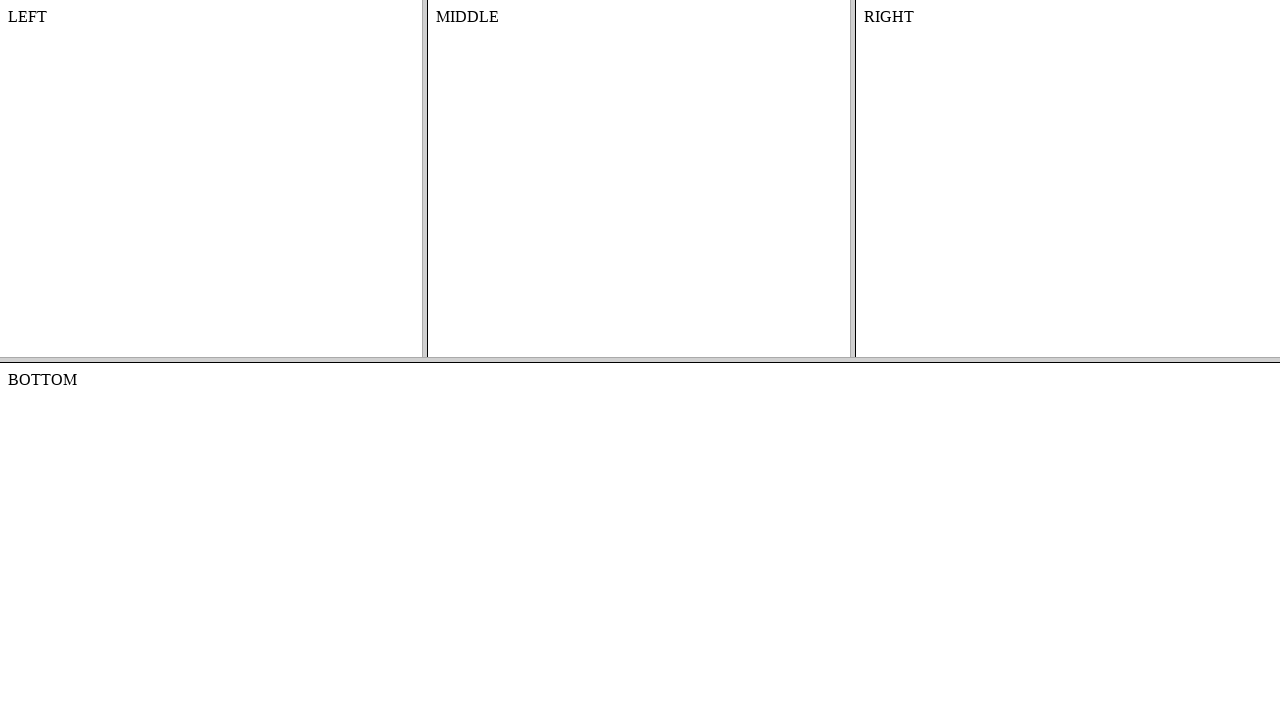

Located frame-middle nested frame within frame-top
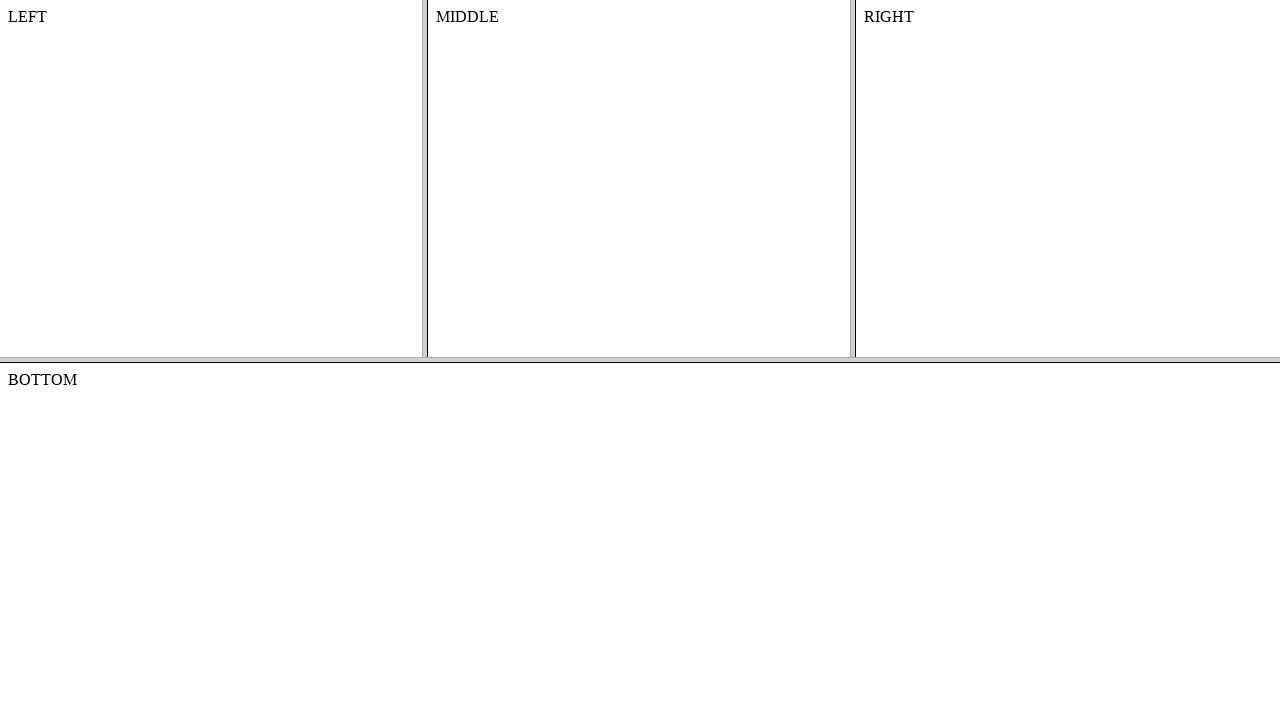

Located #content element in frame-middle
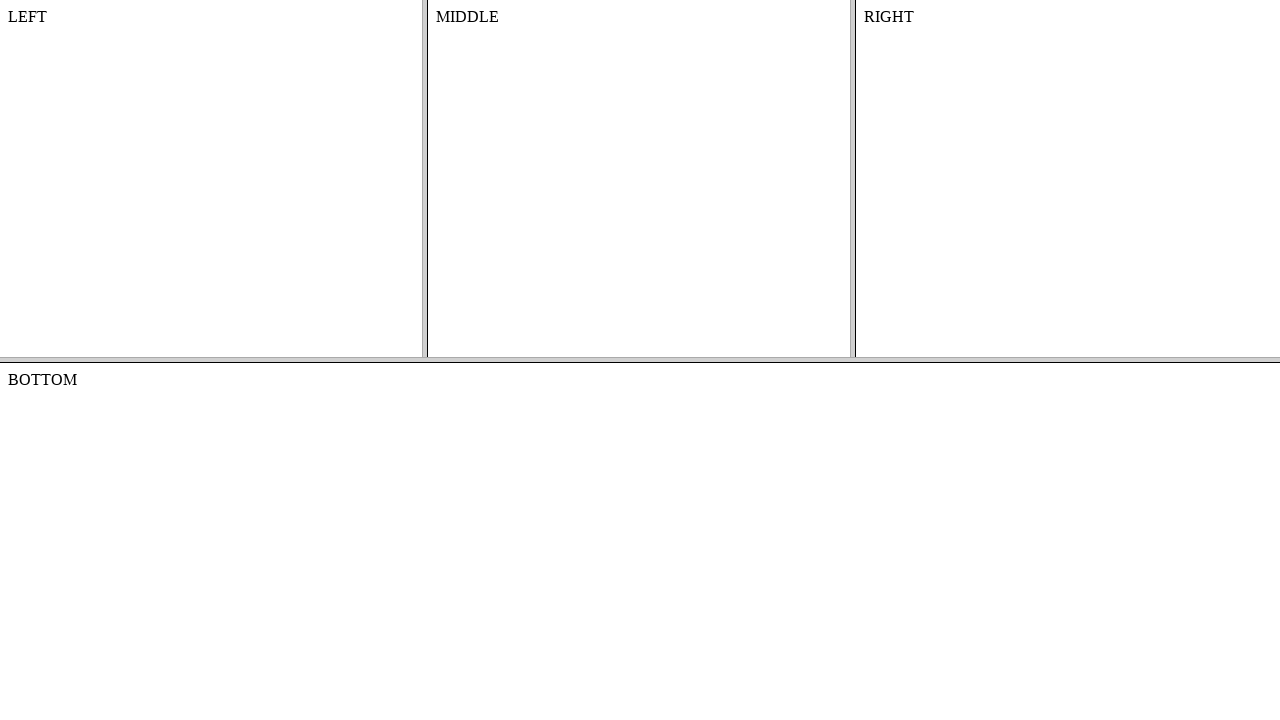

Verified frame-middle content is 'MIDDLE'
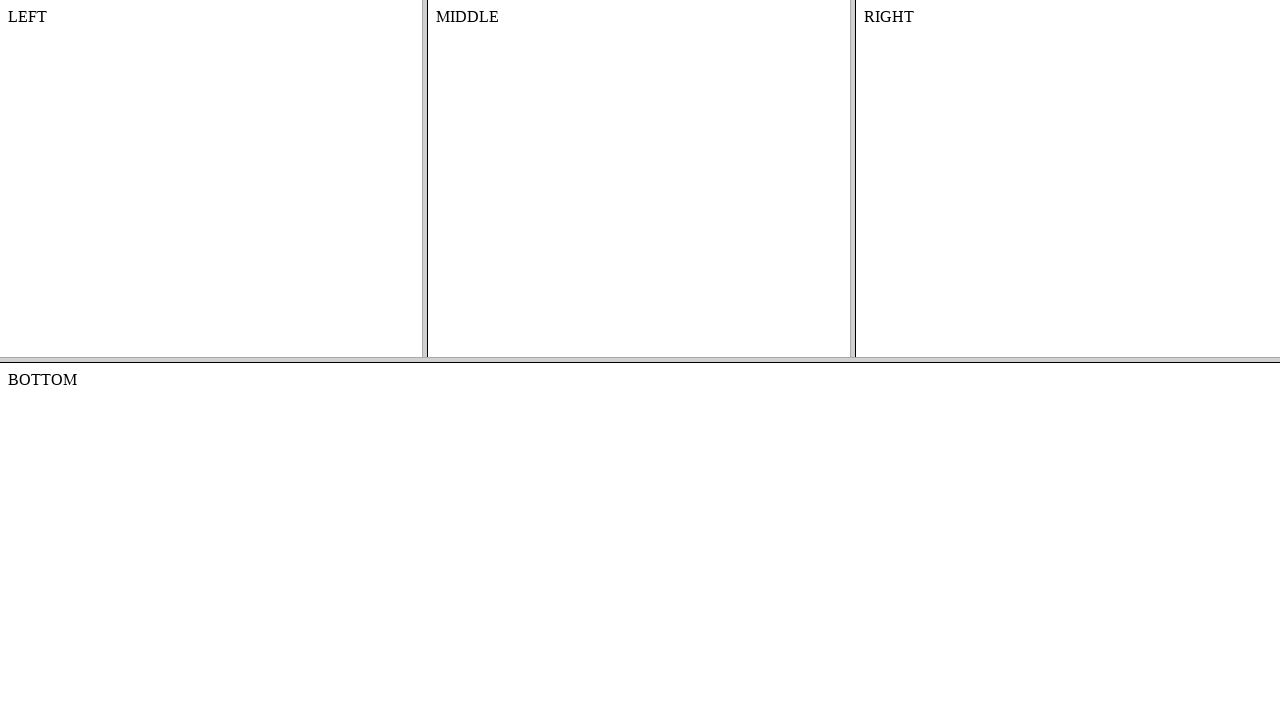

Located frame-right nested frame within frame-top
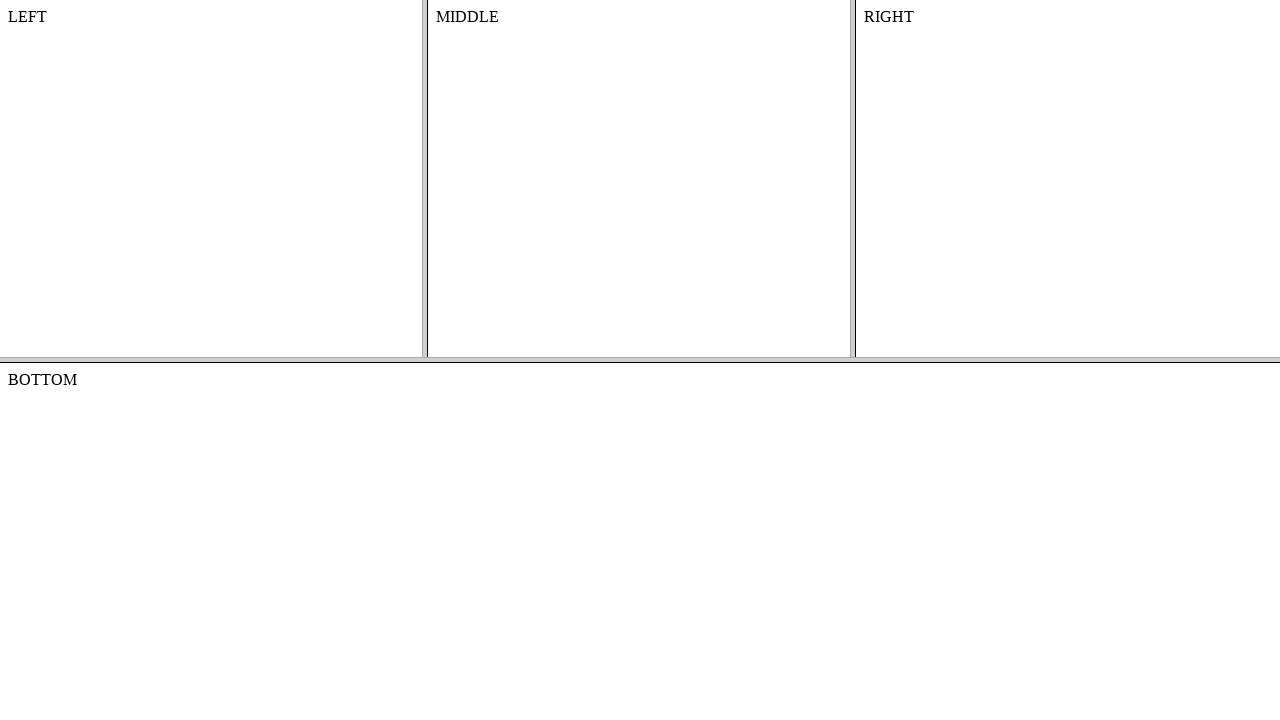

Located body element in frame-right
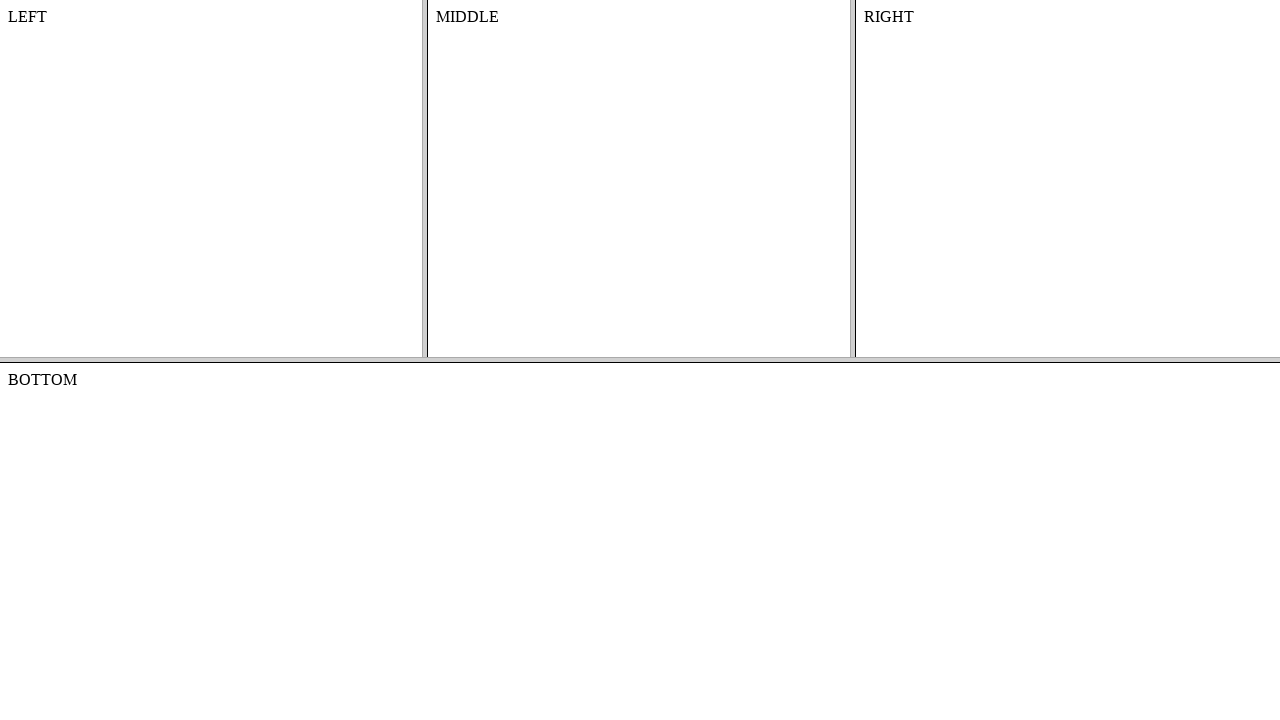

Verified frame-right content is 'RIGHT'
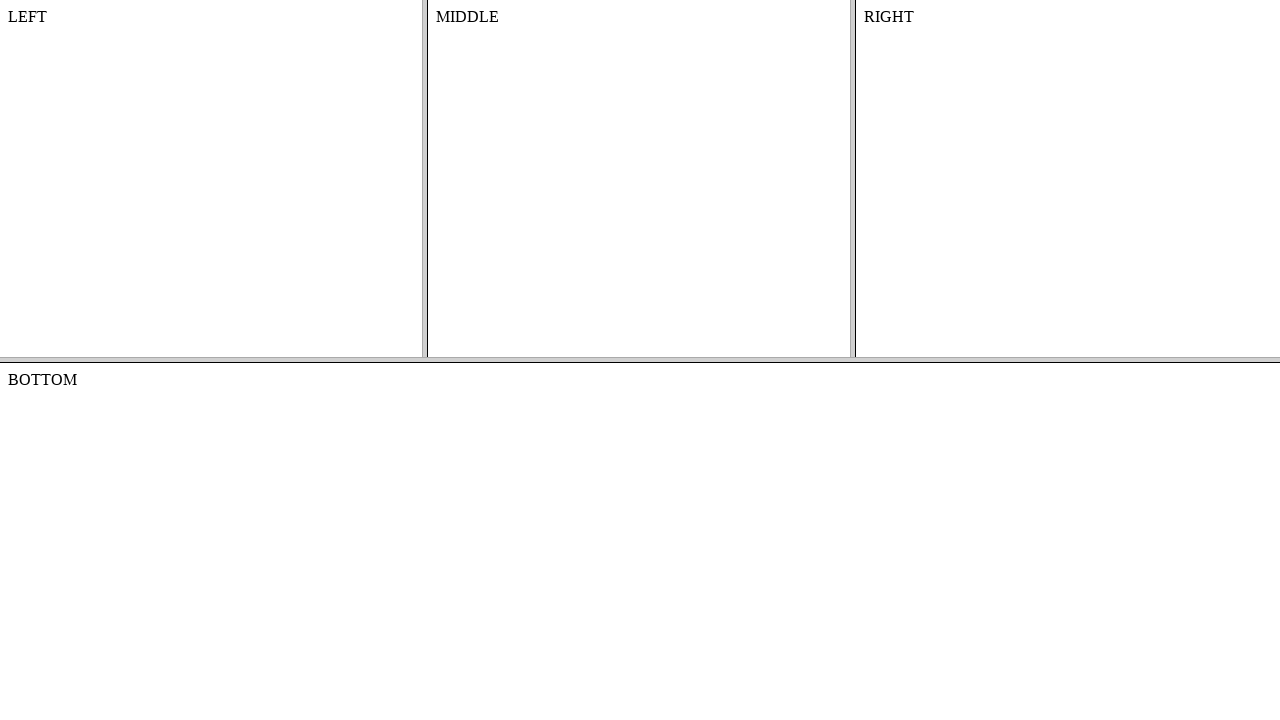

Located frame-bottom frame at root level
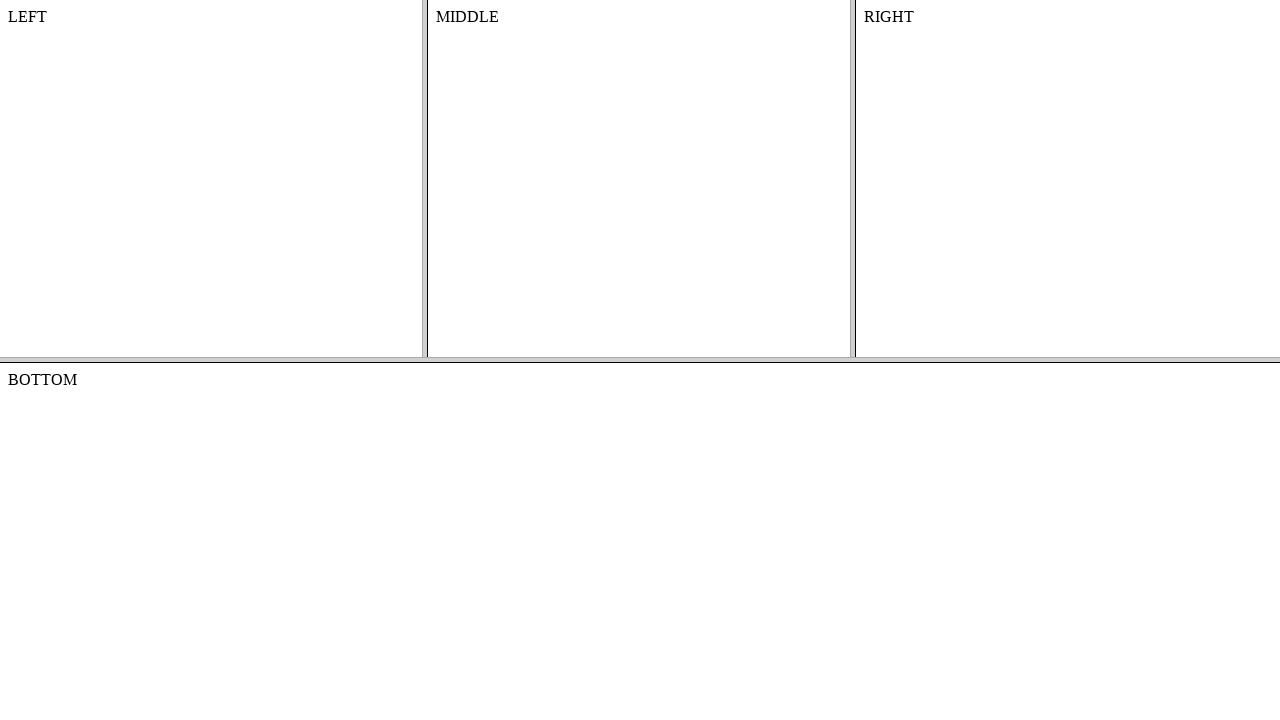

Located body element in frame-bottom
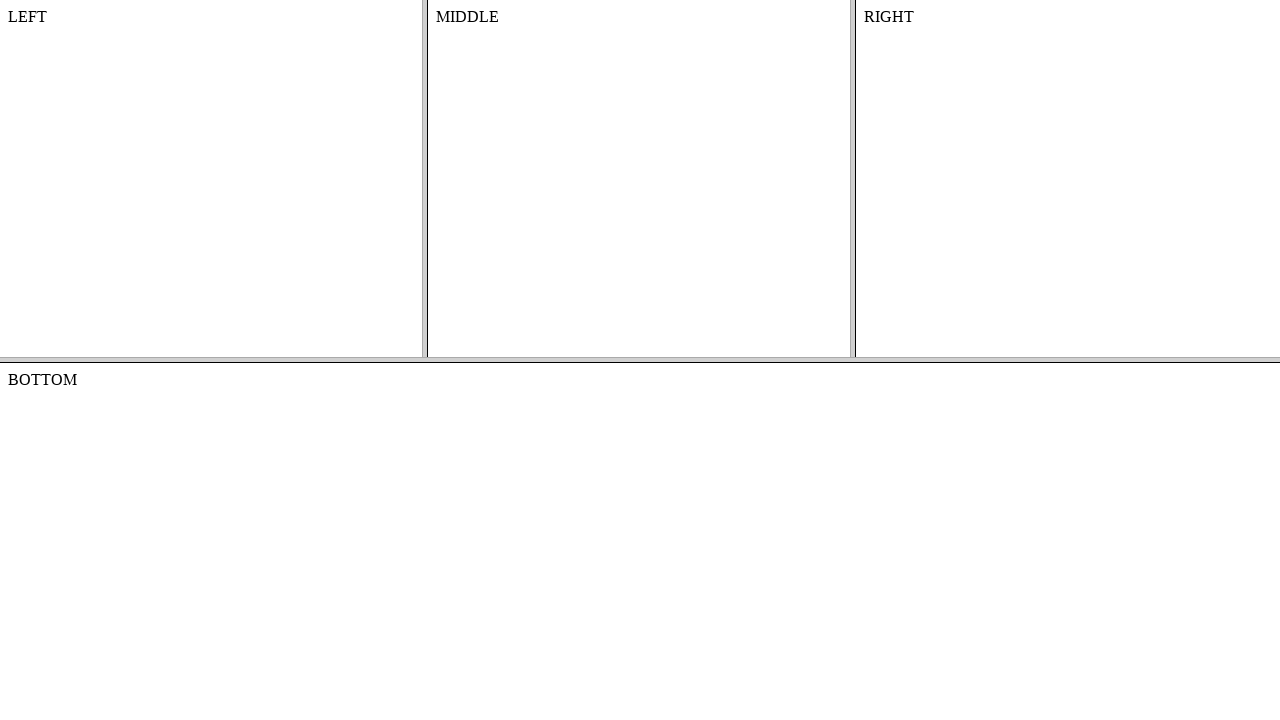

Verified frame-bottom content is 'BOTTOM'
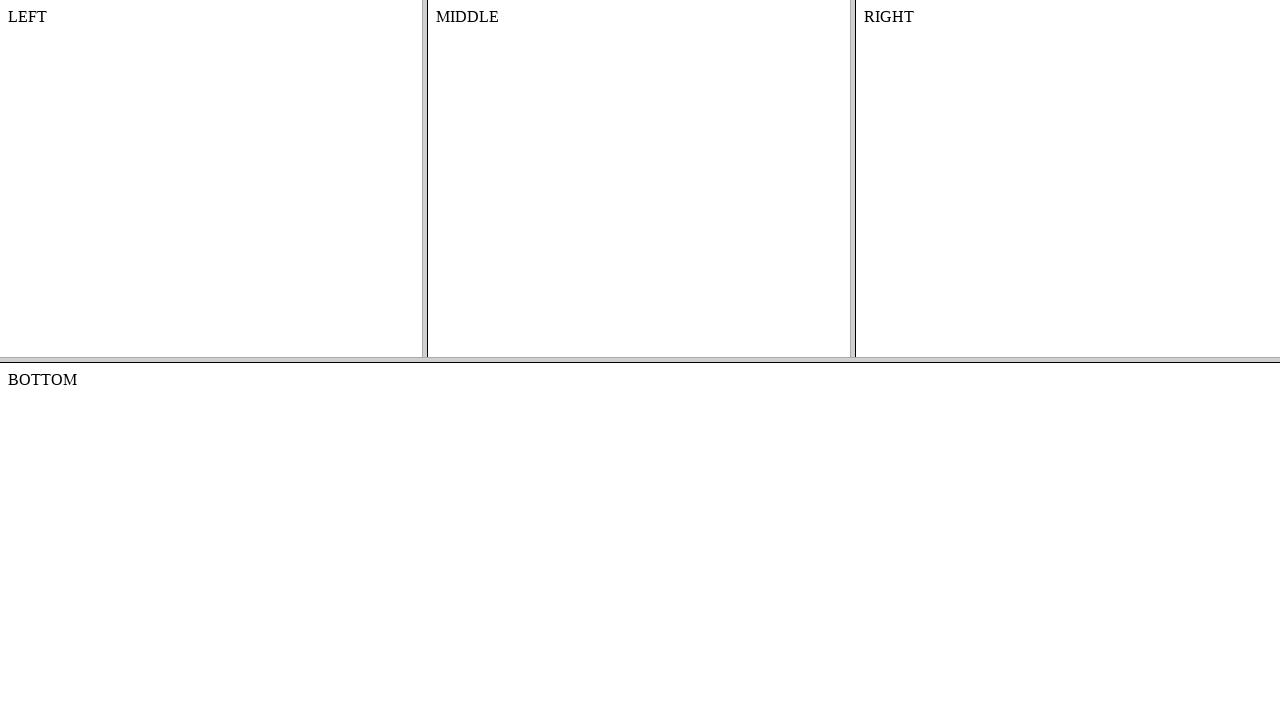

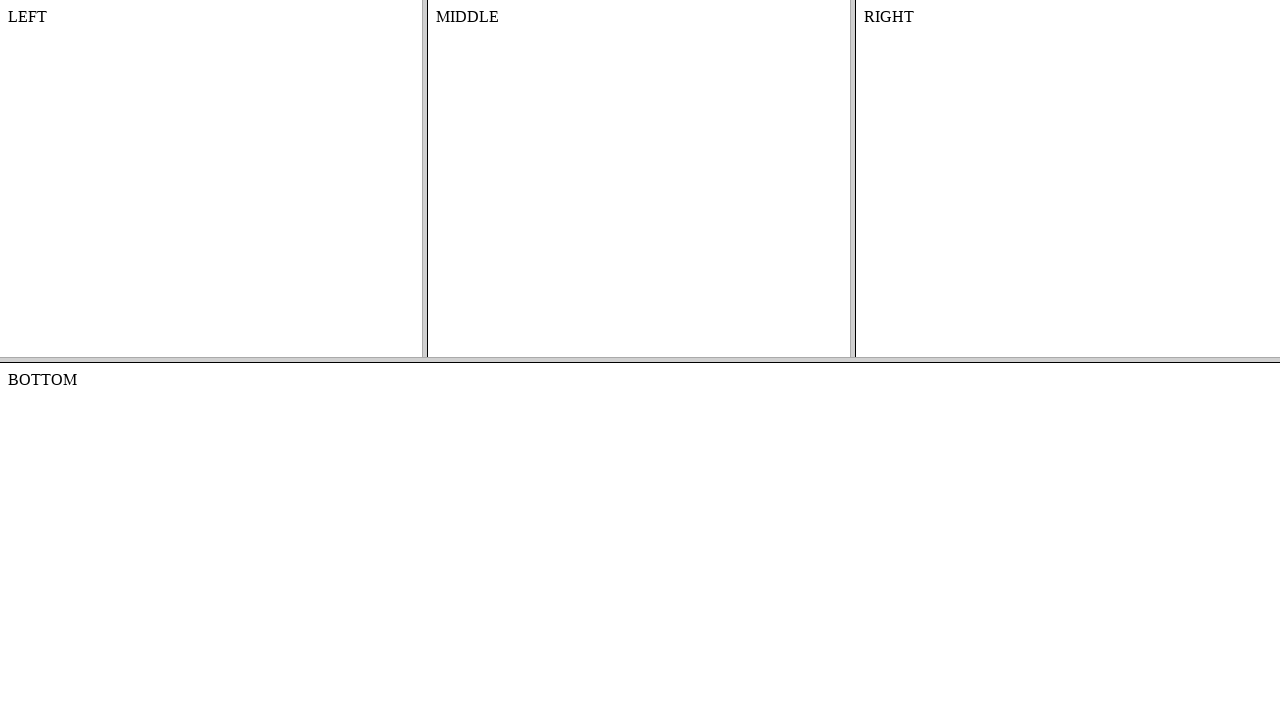